Tests drag and drop functionality by dragging an element from source to target within an iframe

Starting URL: https://jqueryui.com/droppable/

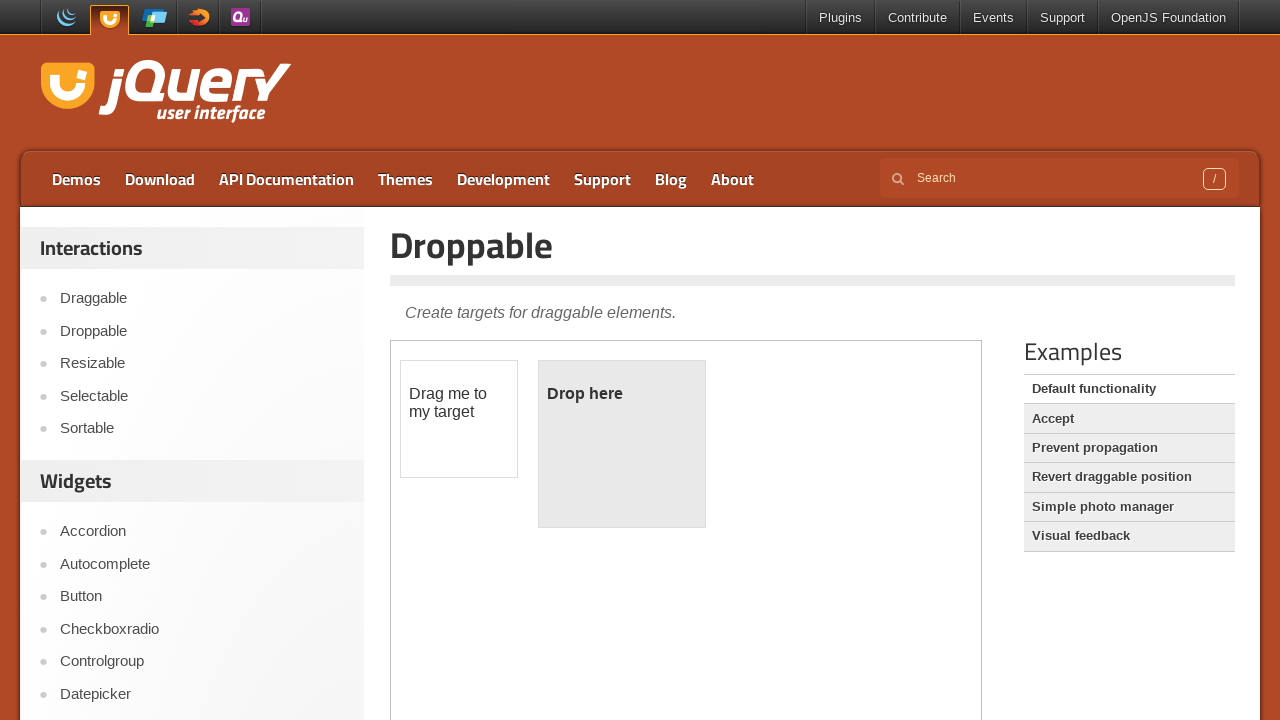

Located the iframe containing the drag and drop demo
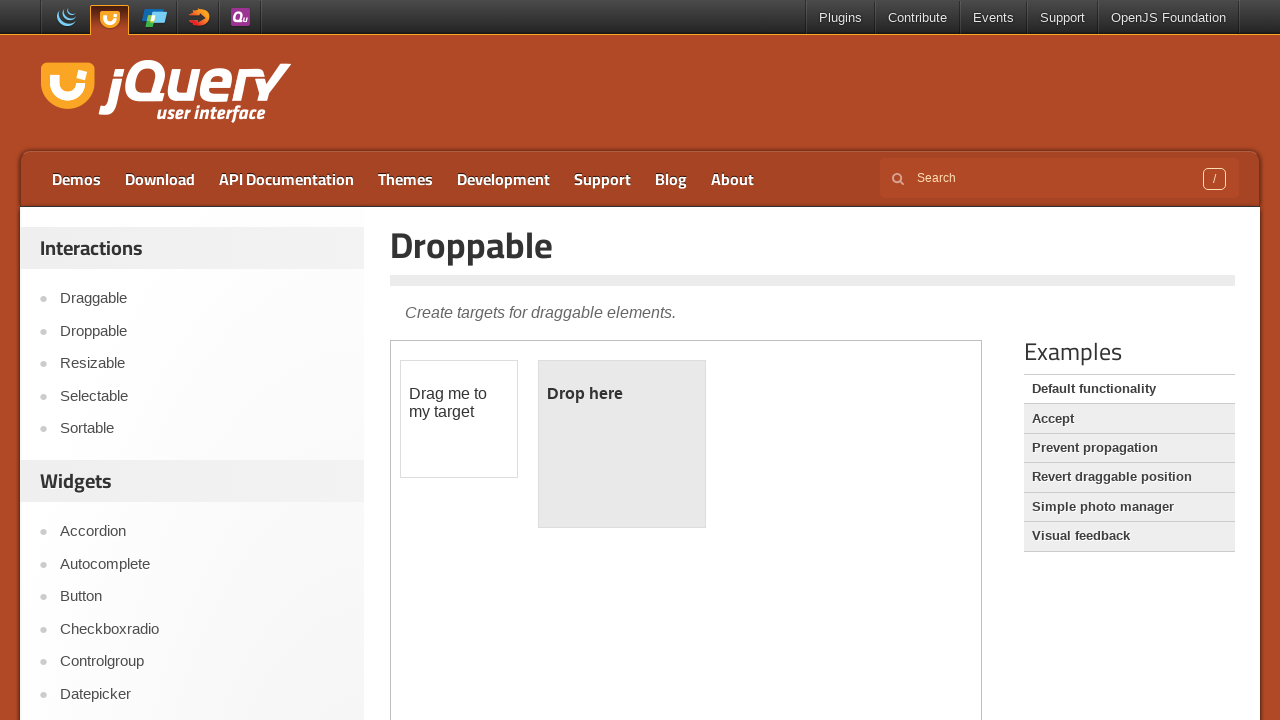

Located the draggable element with id 'draggable'
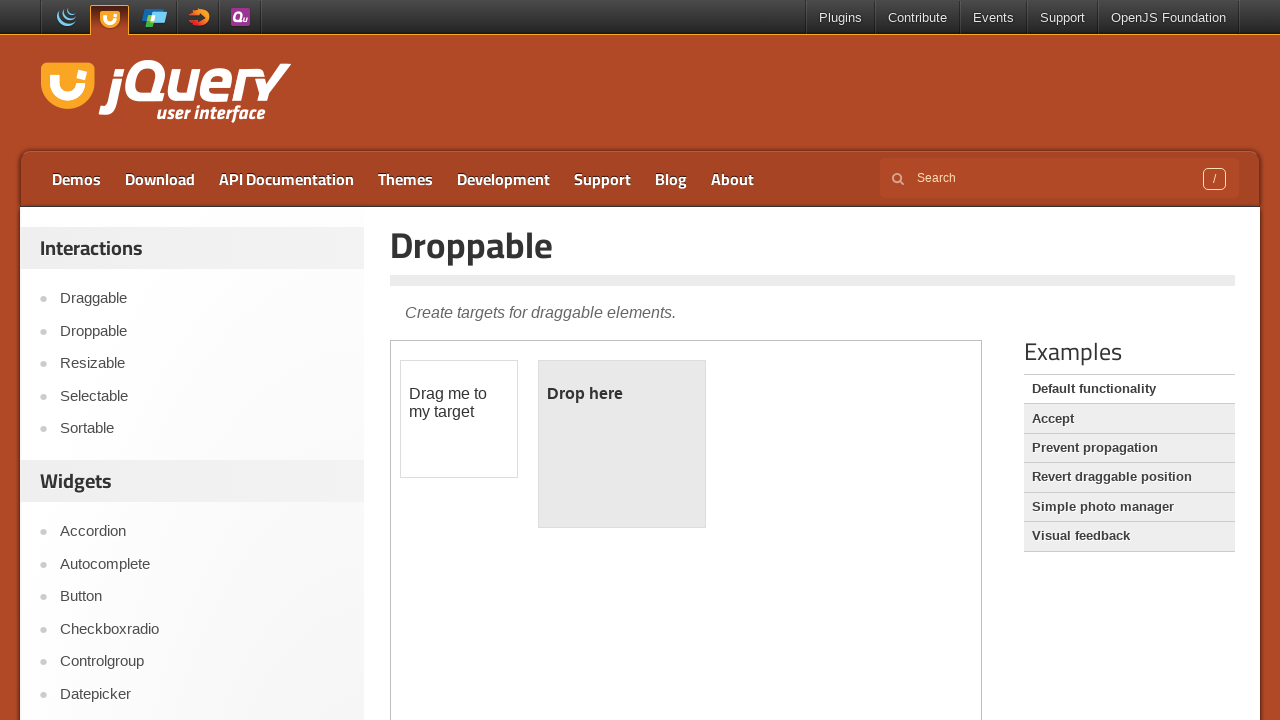

Located the droppable target element with id 'droppable'
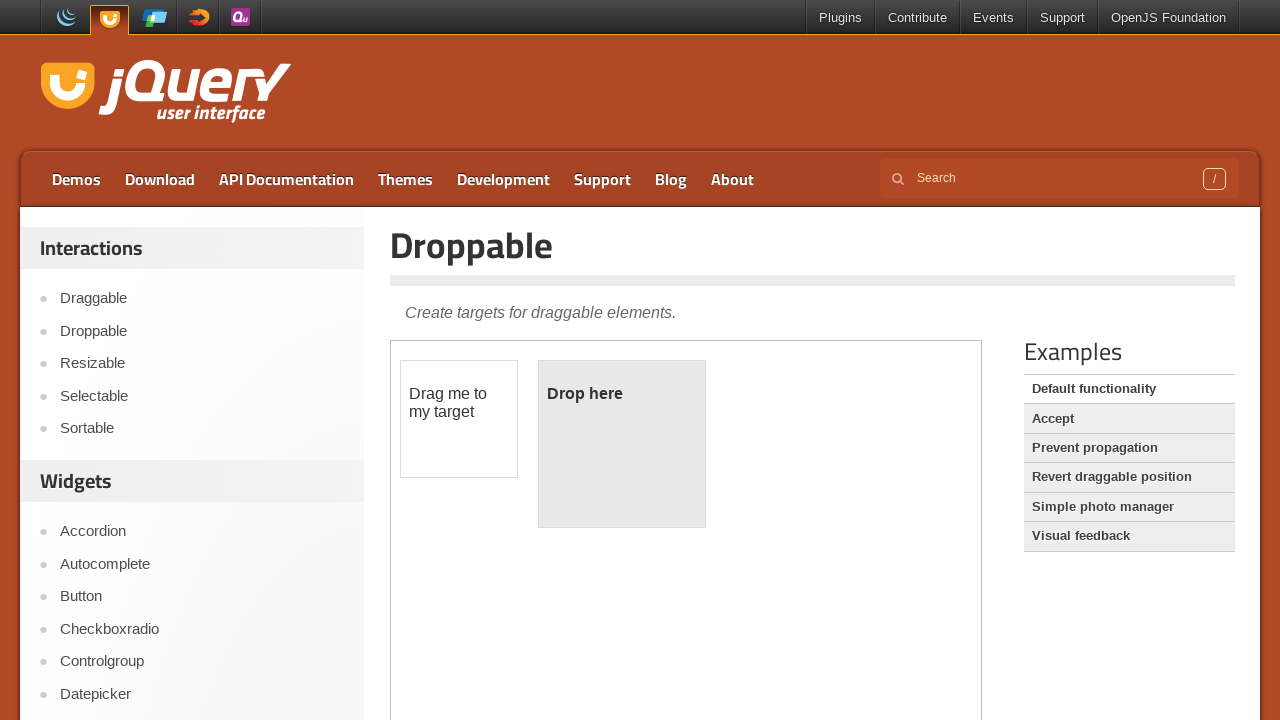

Performed drag and drop action from draggable element to droppable target at (622, 444)
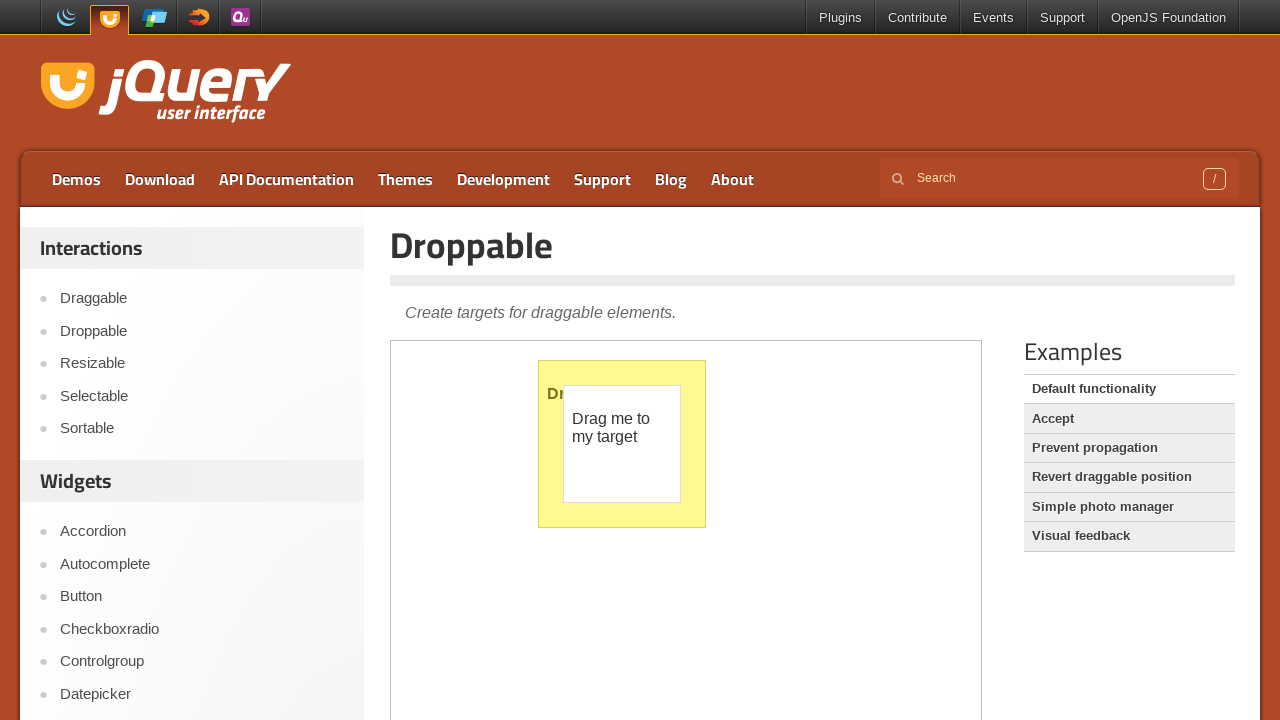

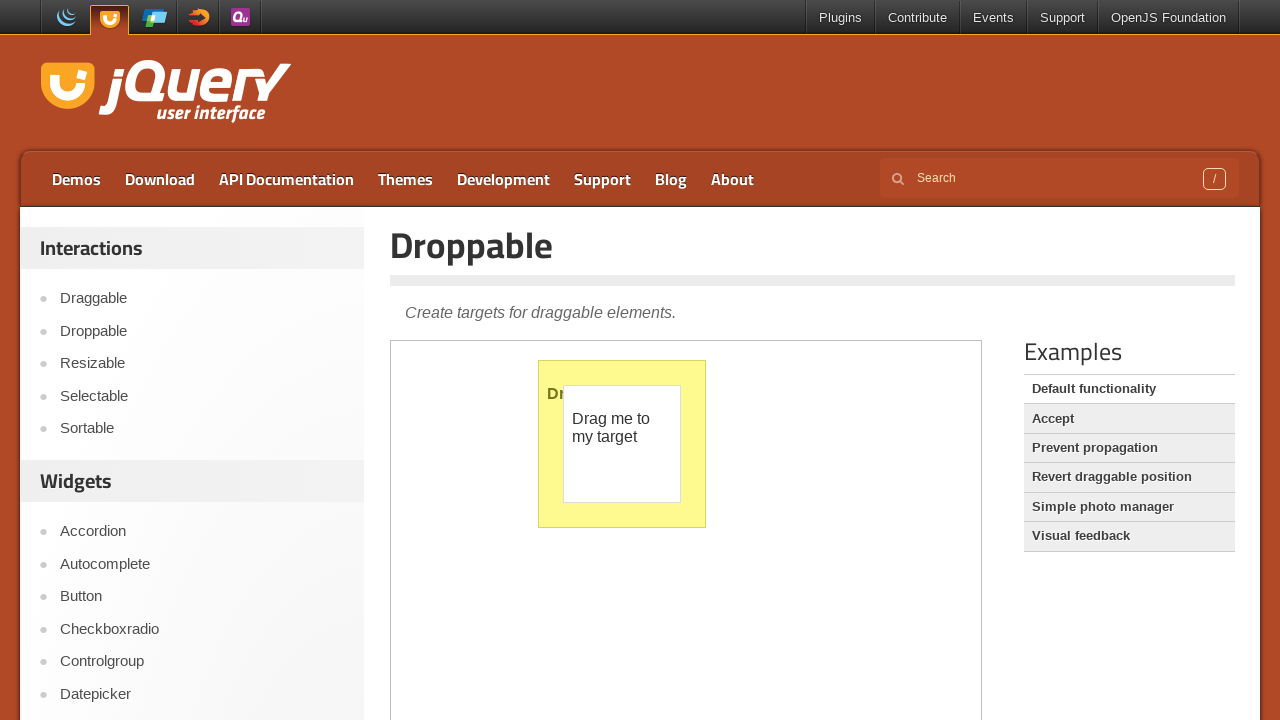